Tests table interaction on an automation practice page by scrolling to view the table and verifying table data elements are present and accessible.

Starting URL: https://rahulshettyacademy.com/AutomationPractice/

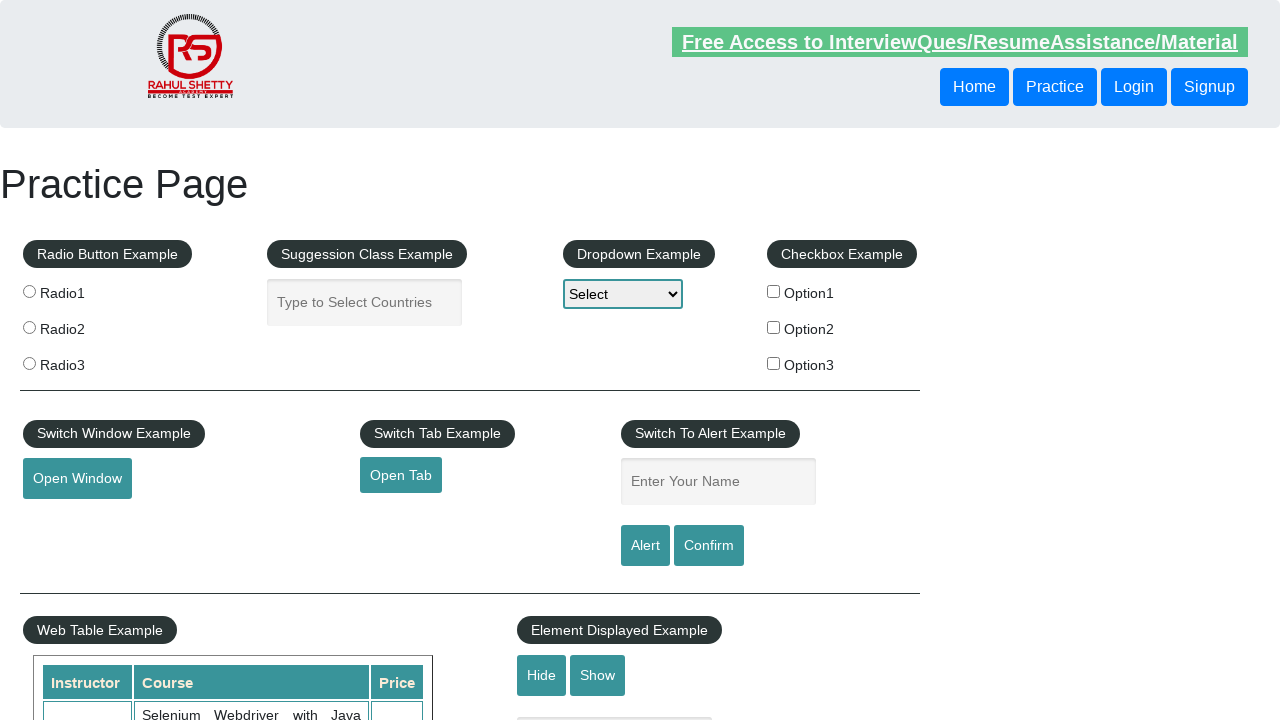

Scrolled down page by 500 pixels to bring table into view
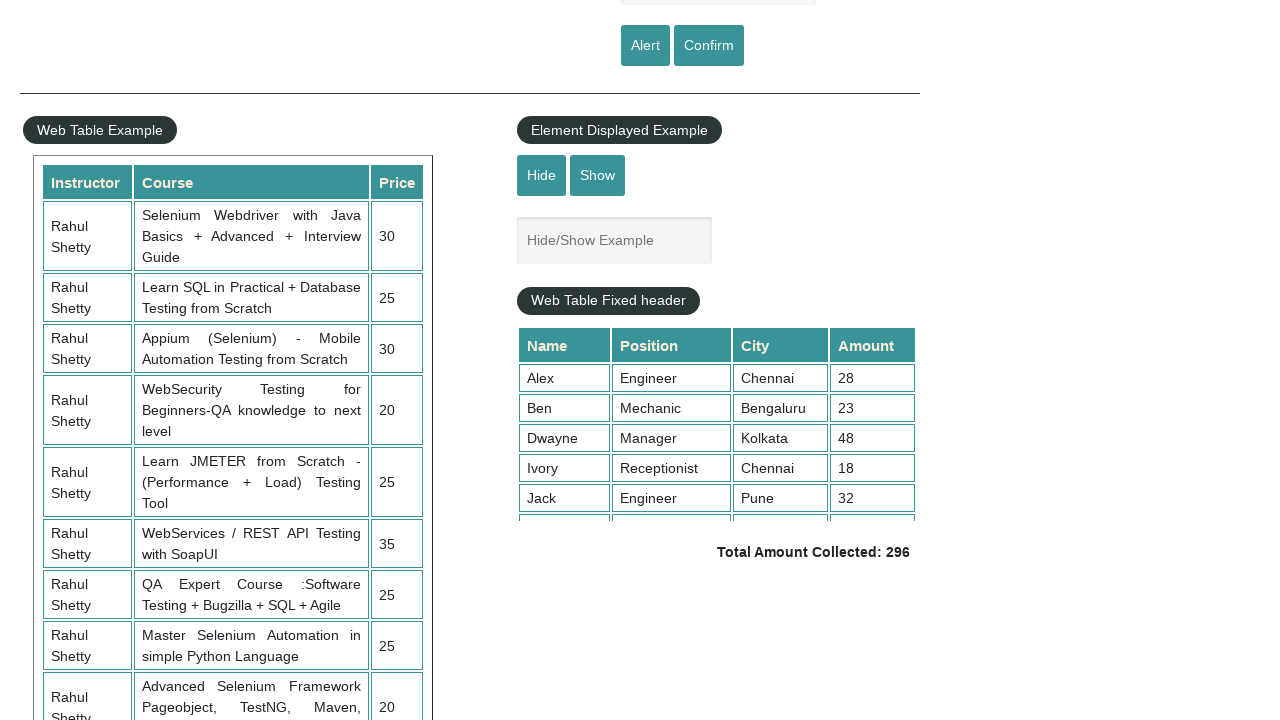

Table with class 'table-display' became visible
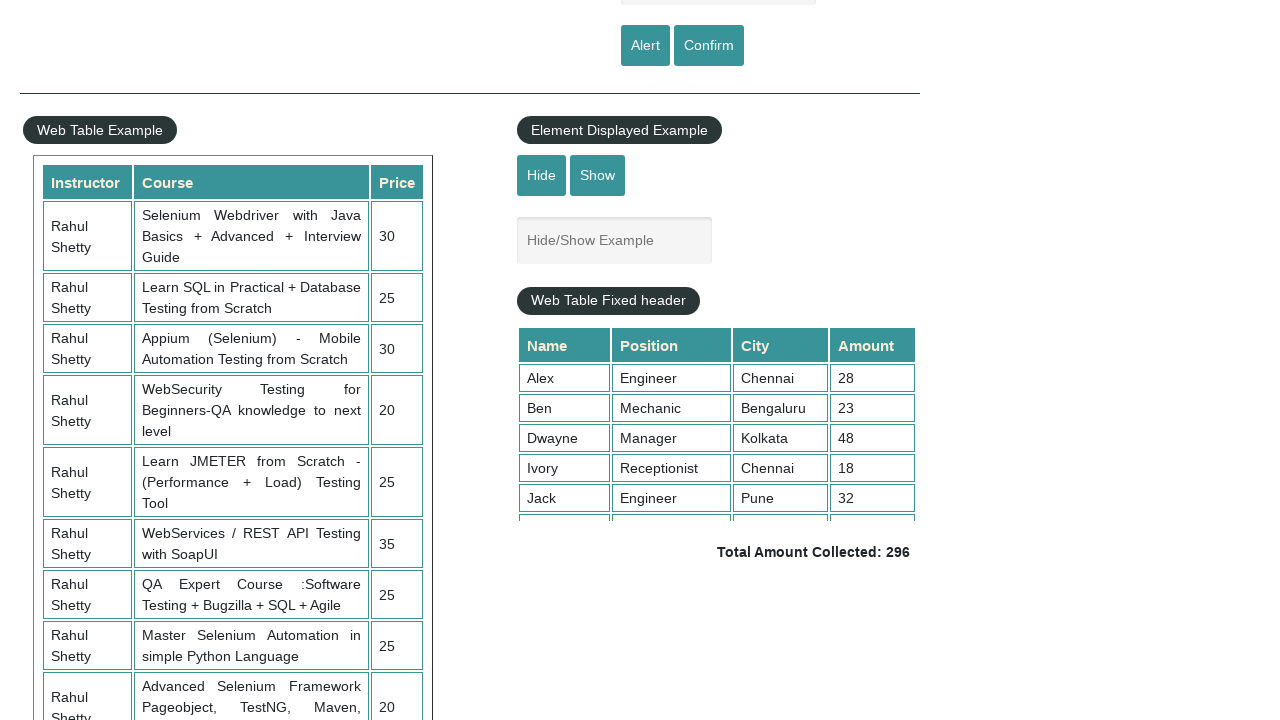

Verified table cells in column 3 are present and accessible
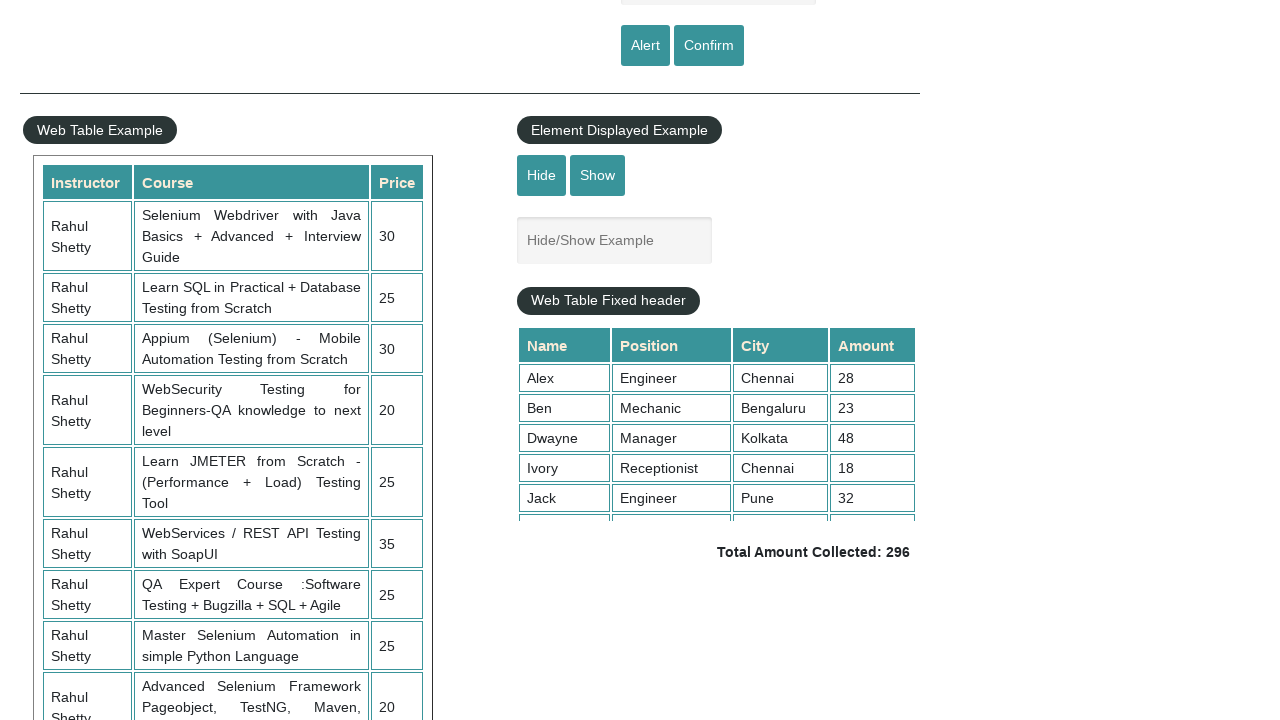

Clicked on table cell in first row, third column to verify interactivity at (397, 236) on .table-display td:nth-child(3)
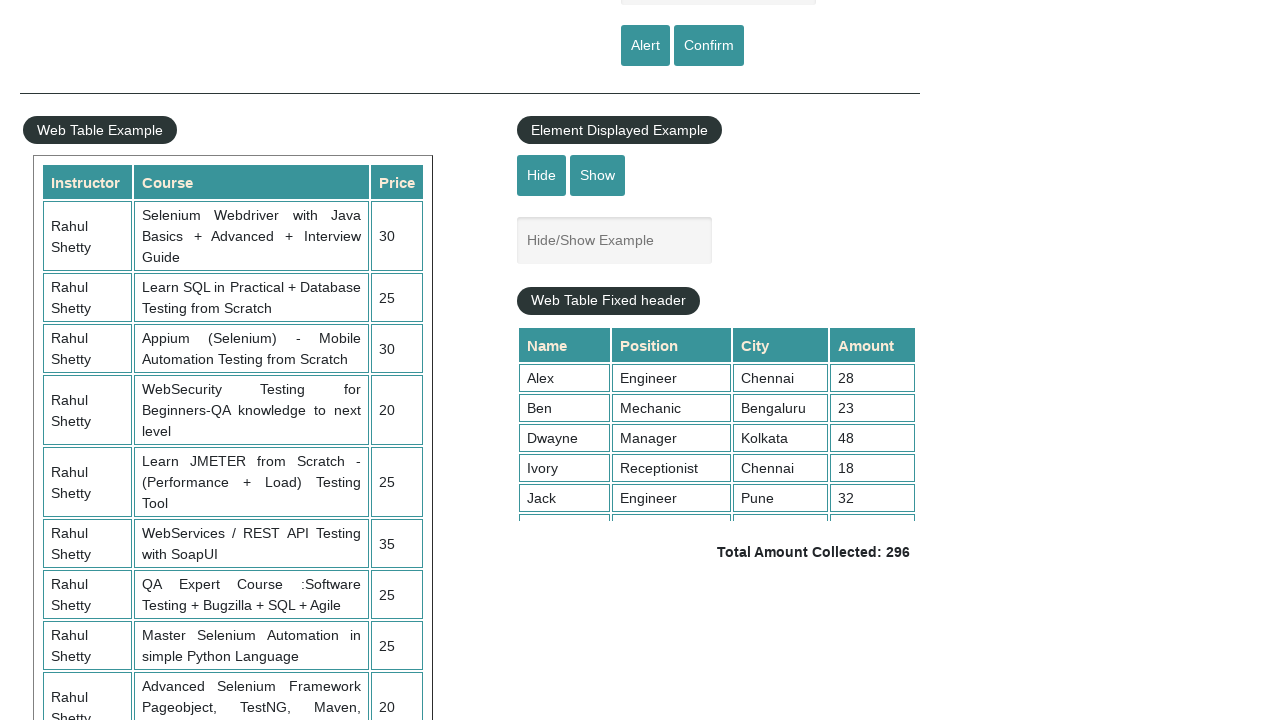

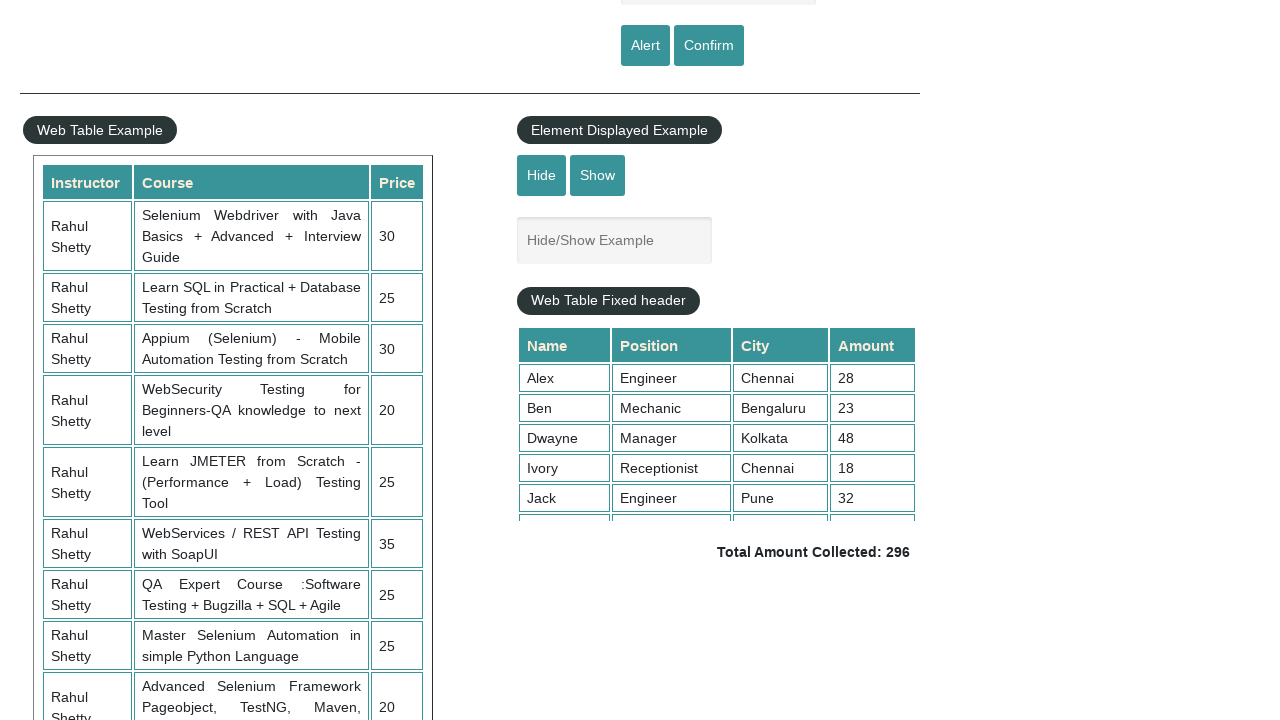